Tests multi-select dropdown by clicking to open it and selecting multiple language options

Starting URL: https://demo.automationtesting.in/Register.html

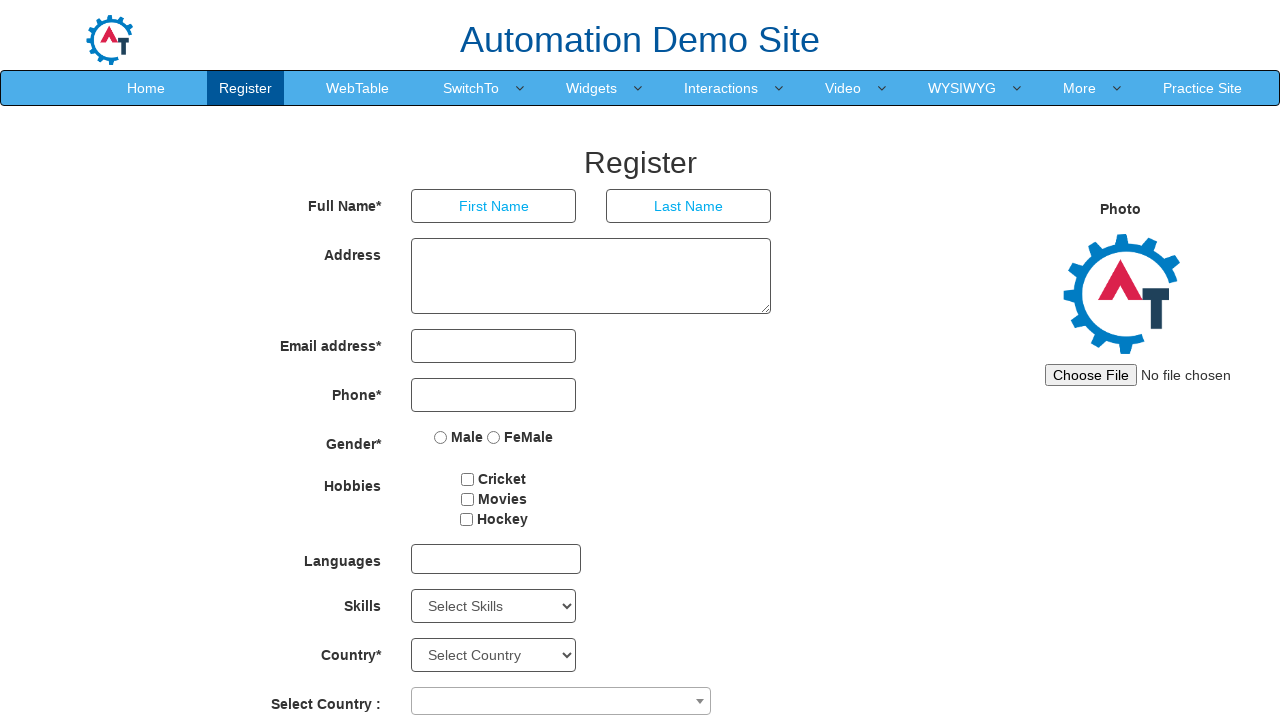

Clicked multi-select dropdown to open language options at (496, 559) on xpath=//div[@id='msdd']/parent::multi-select
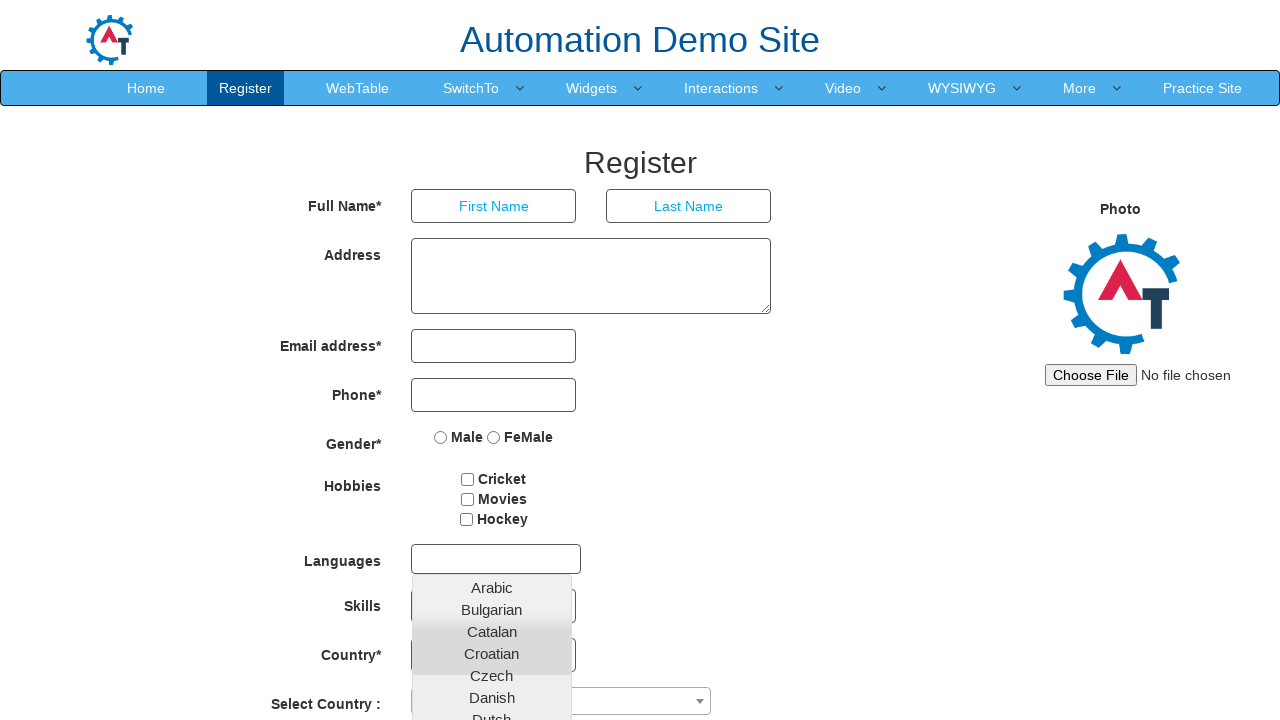

Selected Danish from dropdown at (492, 697) on xpath=//a[text()='Danish']
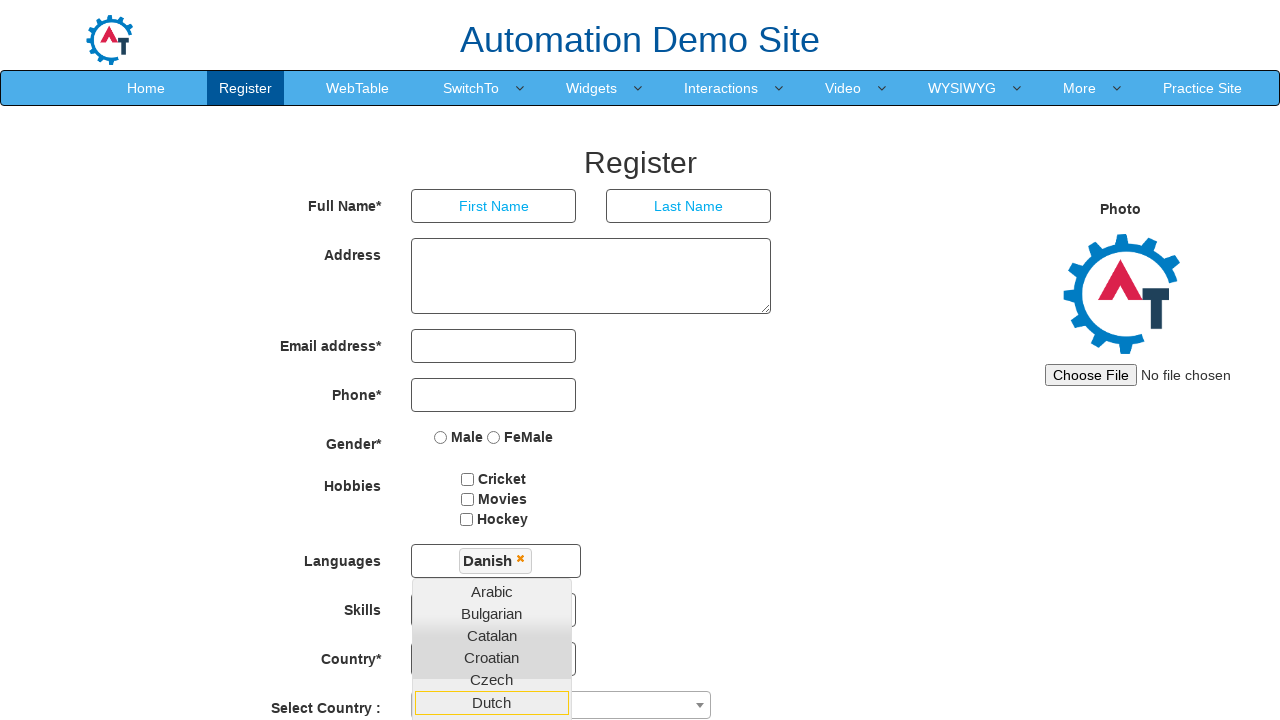

Selected English from dropdown at (492, 712) on xpath=//a[text()='English']
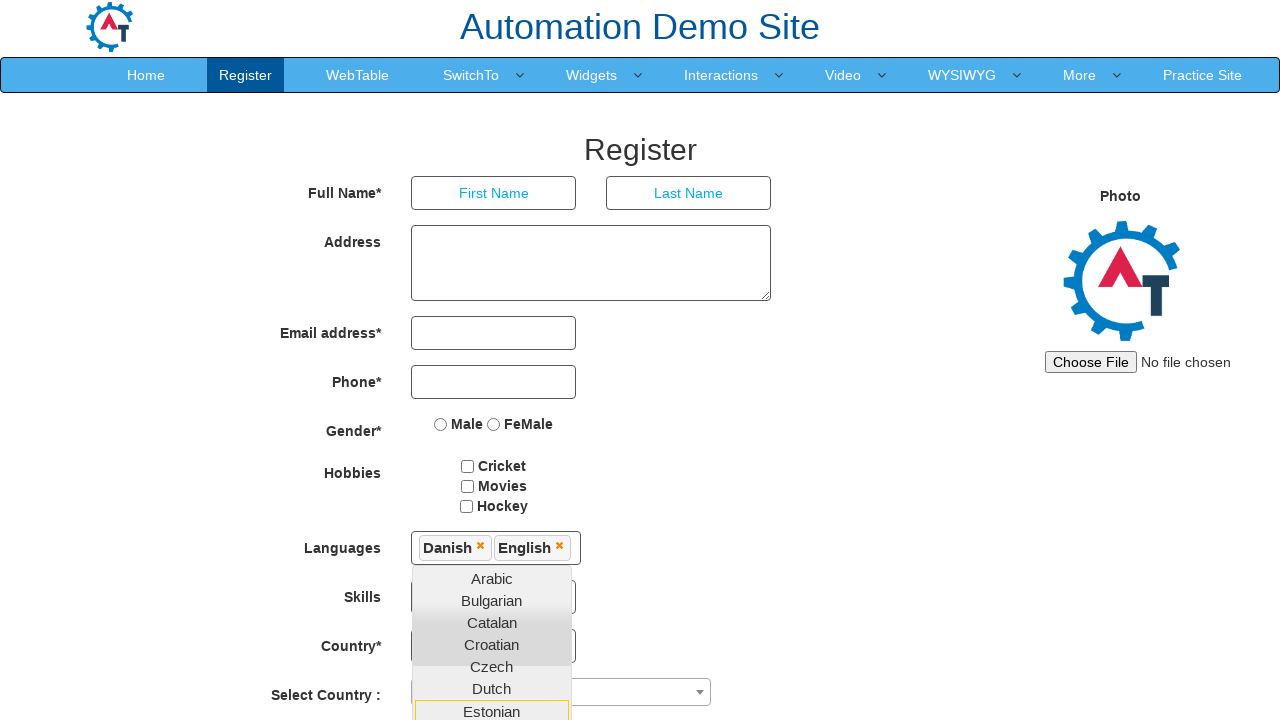

Selected German from dropdown at (492, 510) on xpath=//a[text()='German']
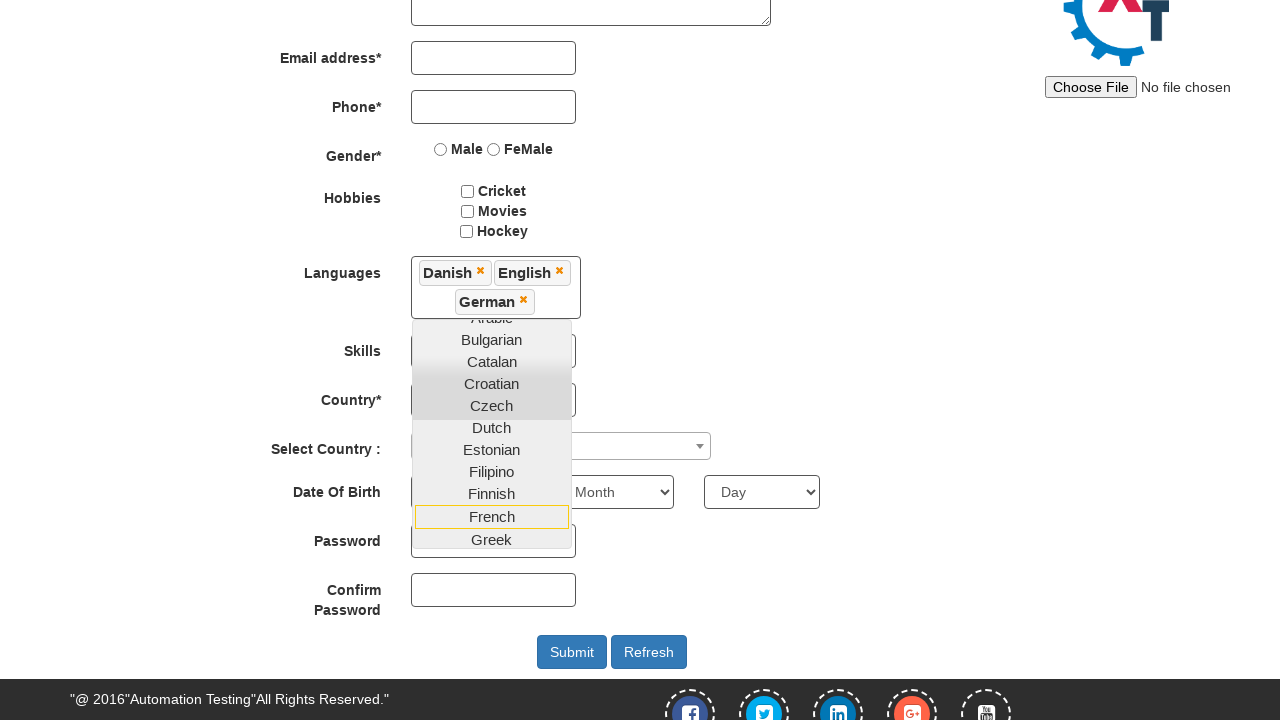

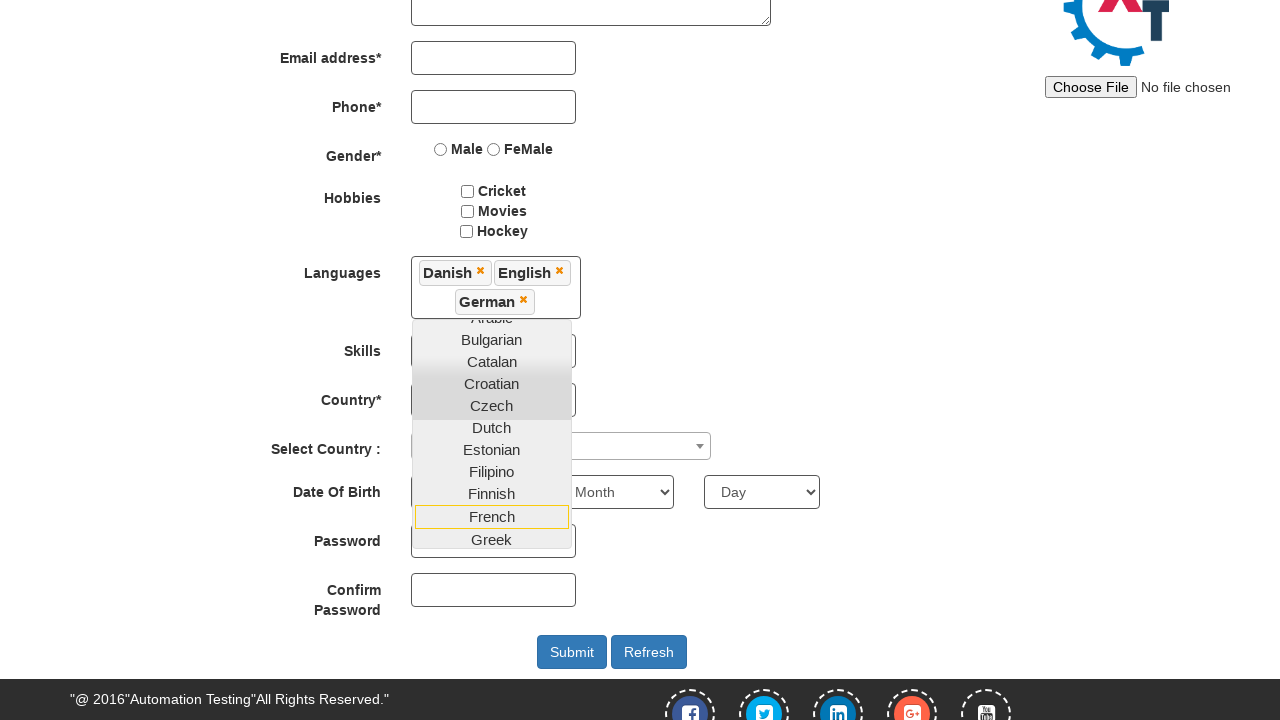